Tests various element selection methods and interactions with a link element on the page

Starting URL: https://contacts-app.tobbymarshall815.vercel.app/login

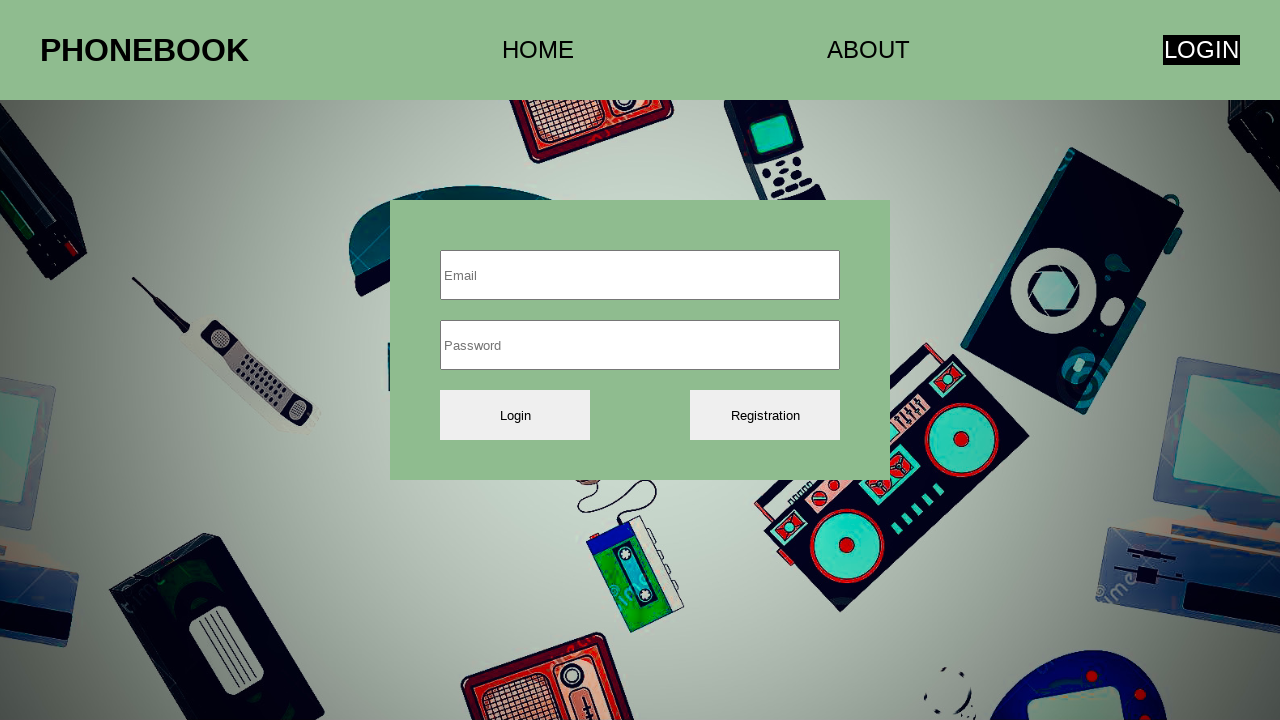

Clicked on the first anchor tag at (538, 50) on a
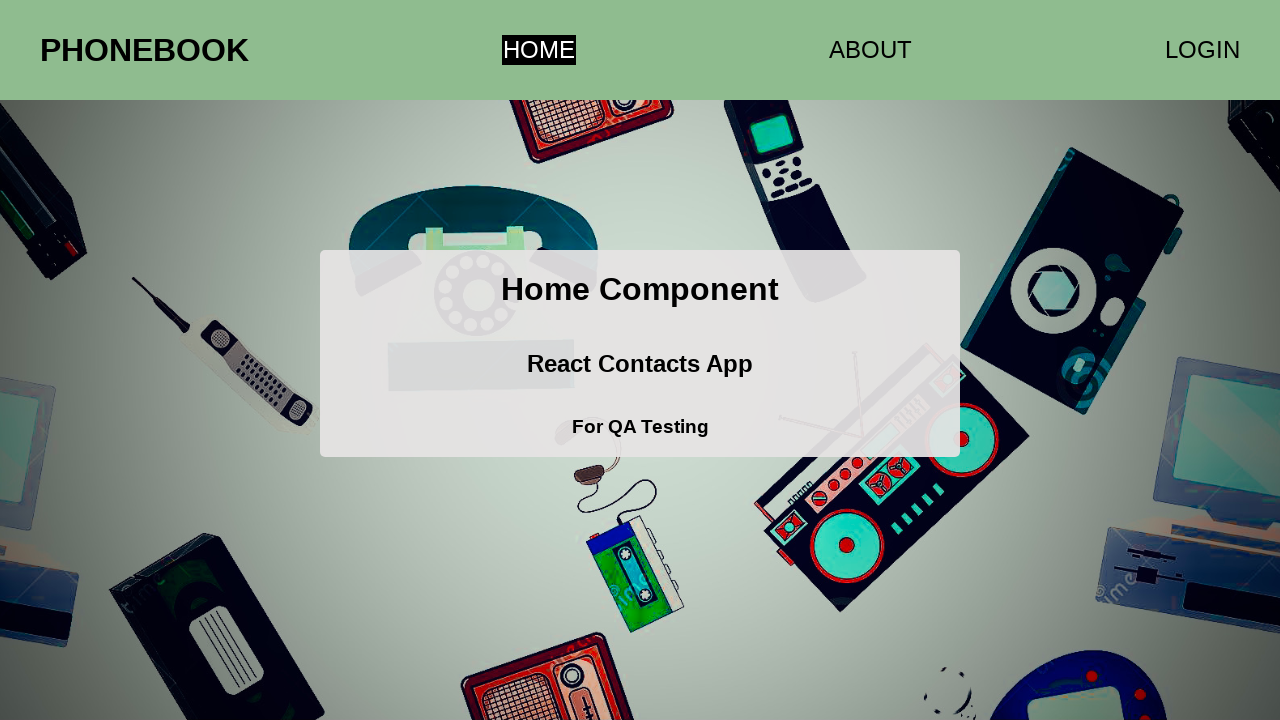

Evaluated and cleared the first anchor element if it was an input or textarea
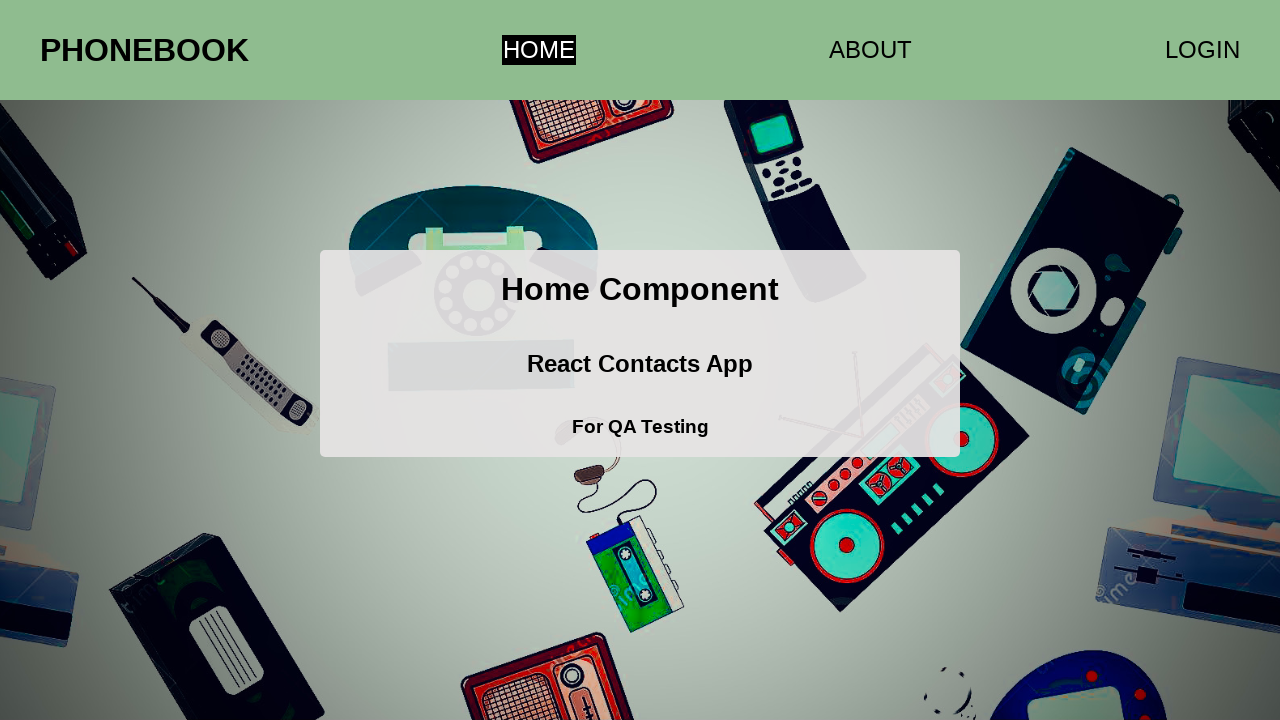

Typed 'Hello' into the first anchor element on a >> nth=0
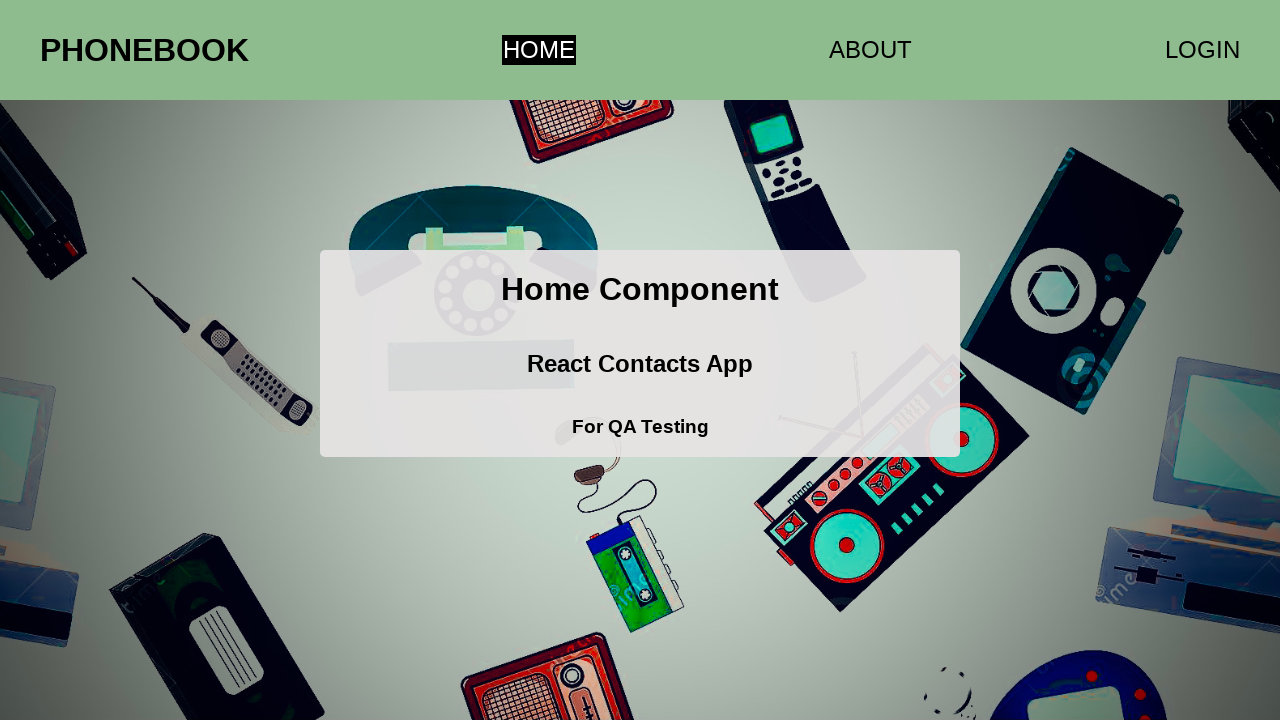

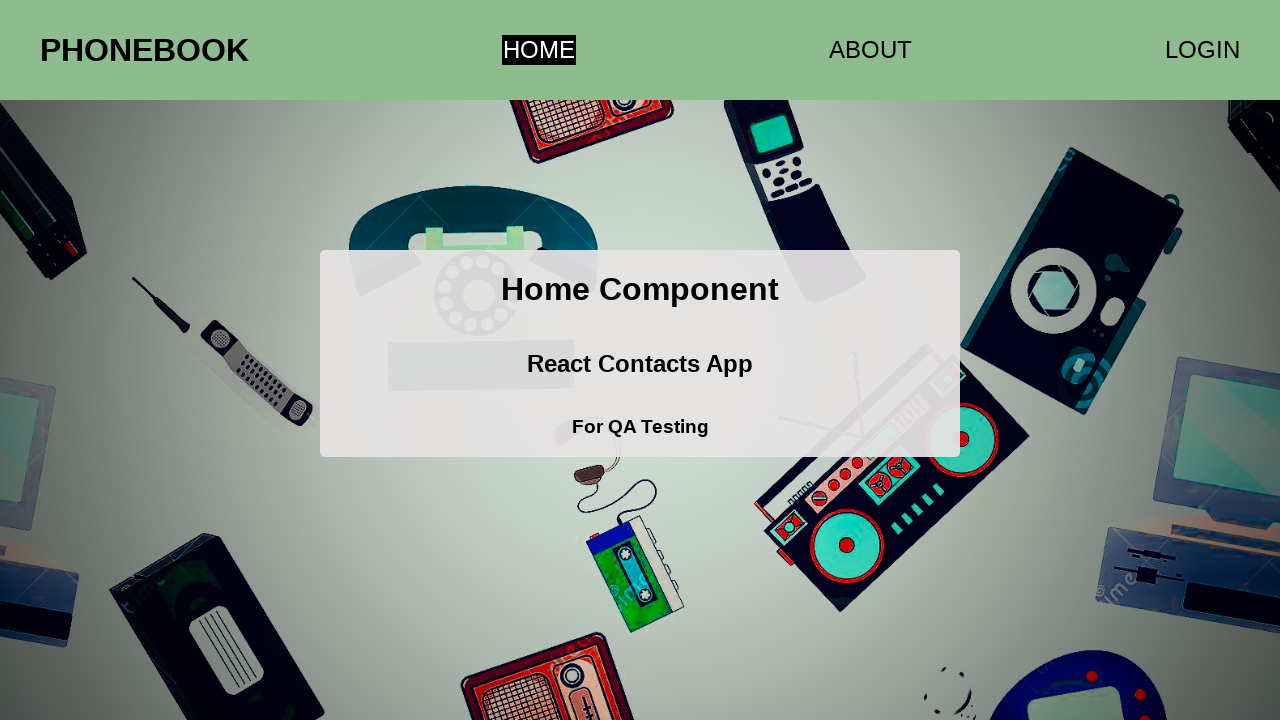